Tests navigation to the Page Object Model documentation article by clicking through Getting Started and then navigating to the Guides section.

Starting URL: https://playwright.dev

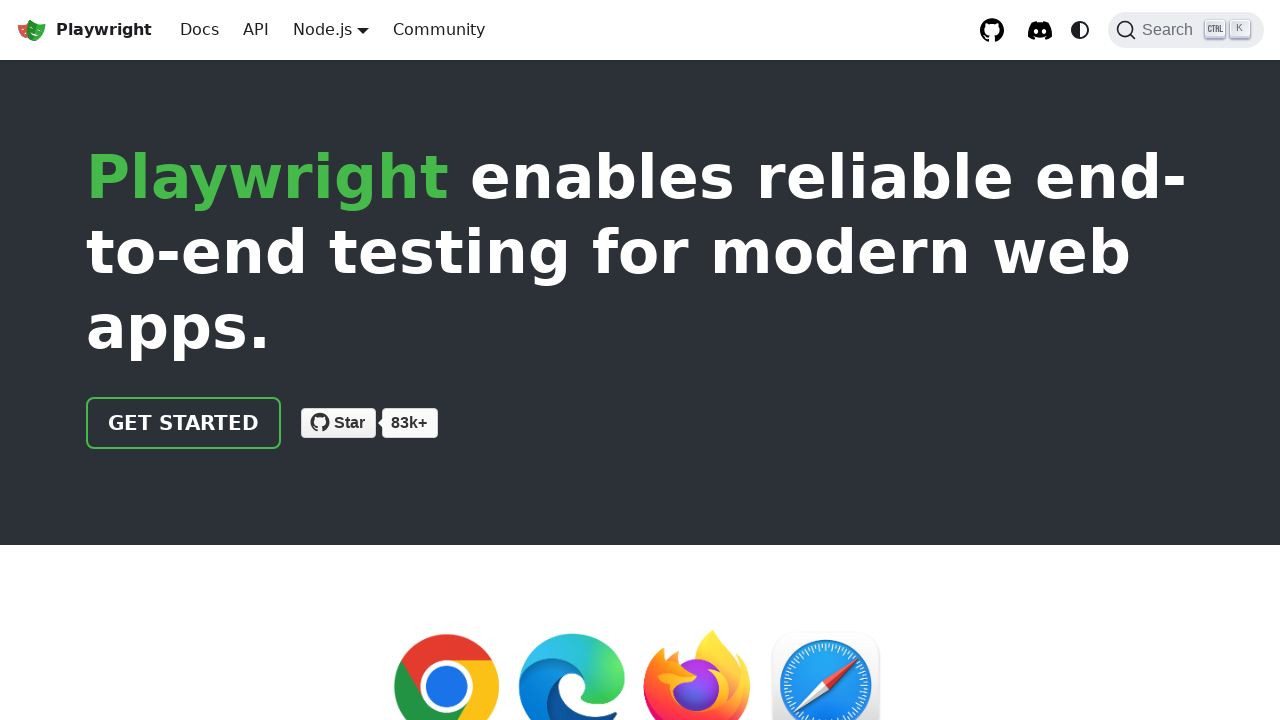

Clicked 'Get started' link at (184, 423) on a >> internal:has-text="Get started"i >> nth=0
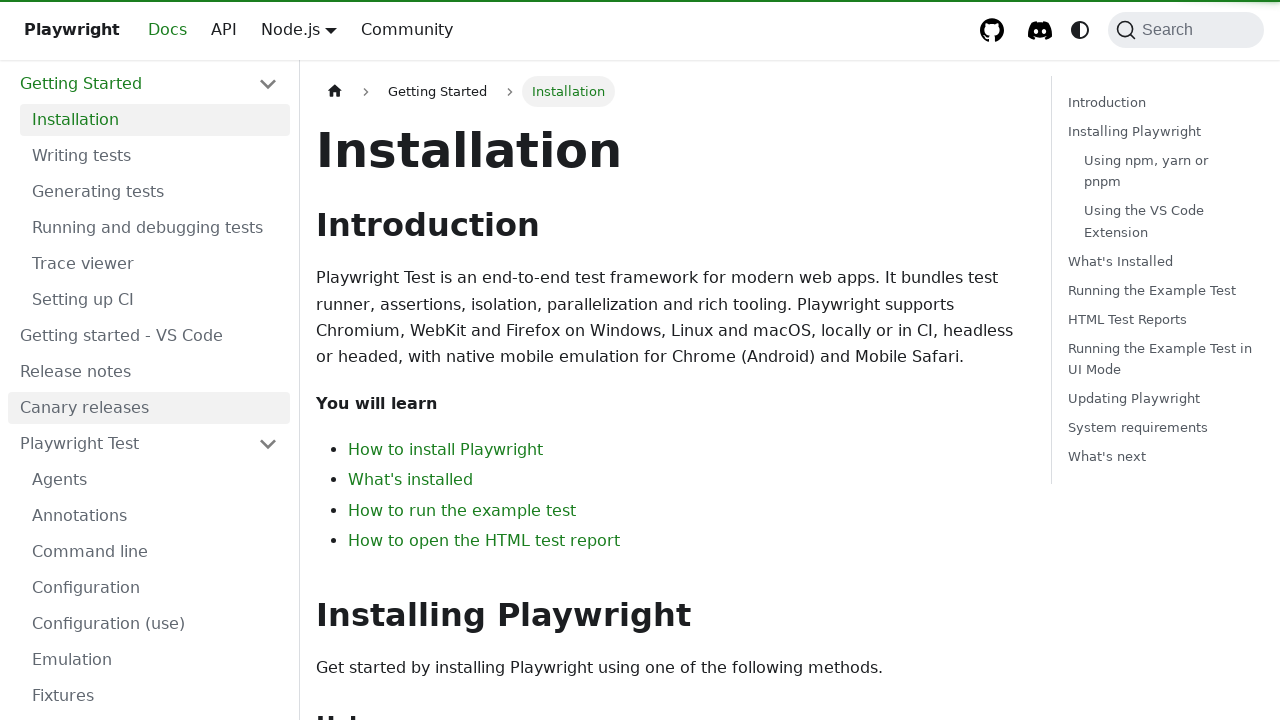

Installation header became visible
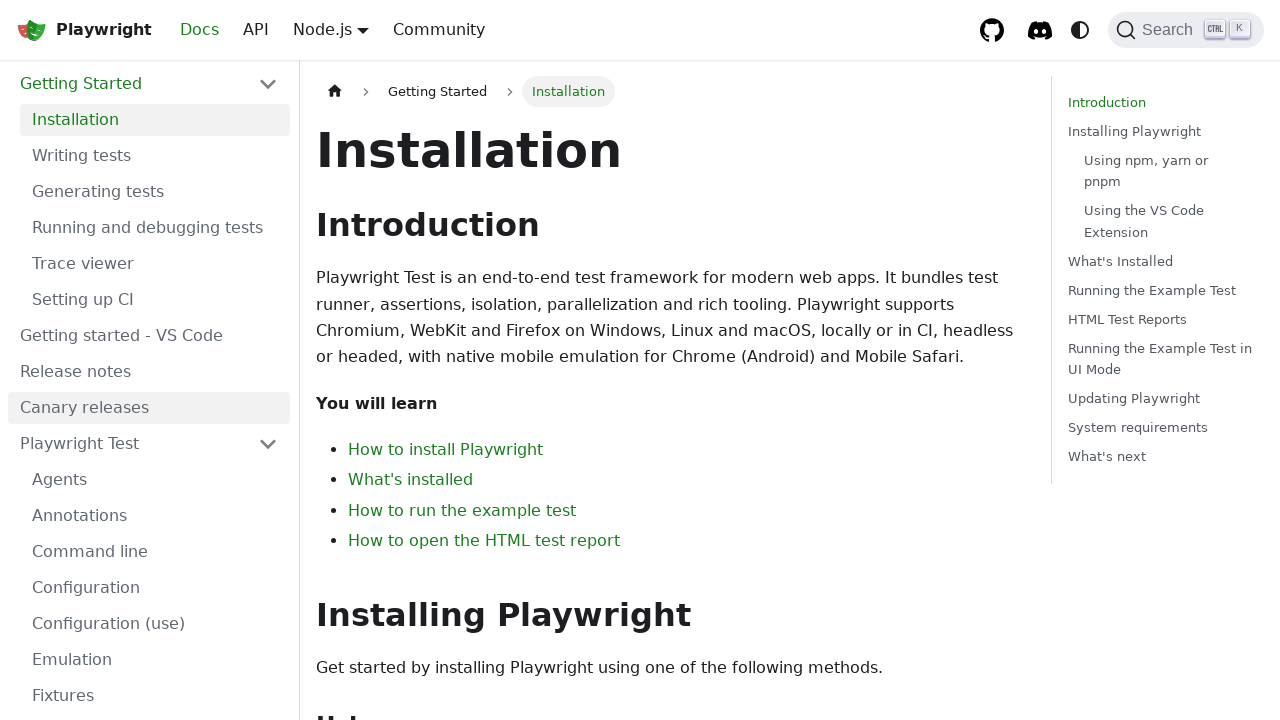

Clicked 'Page Object Model' link in Guides section at (155, 390) on li >> internal:has-text="Guides"i >> a >> internal:has-text="Page Object Model"i
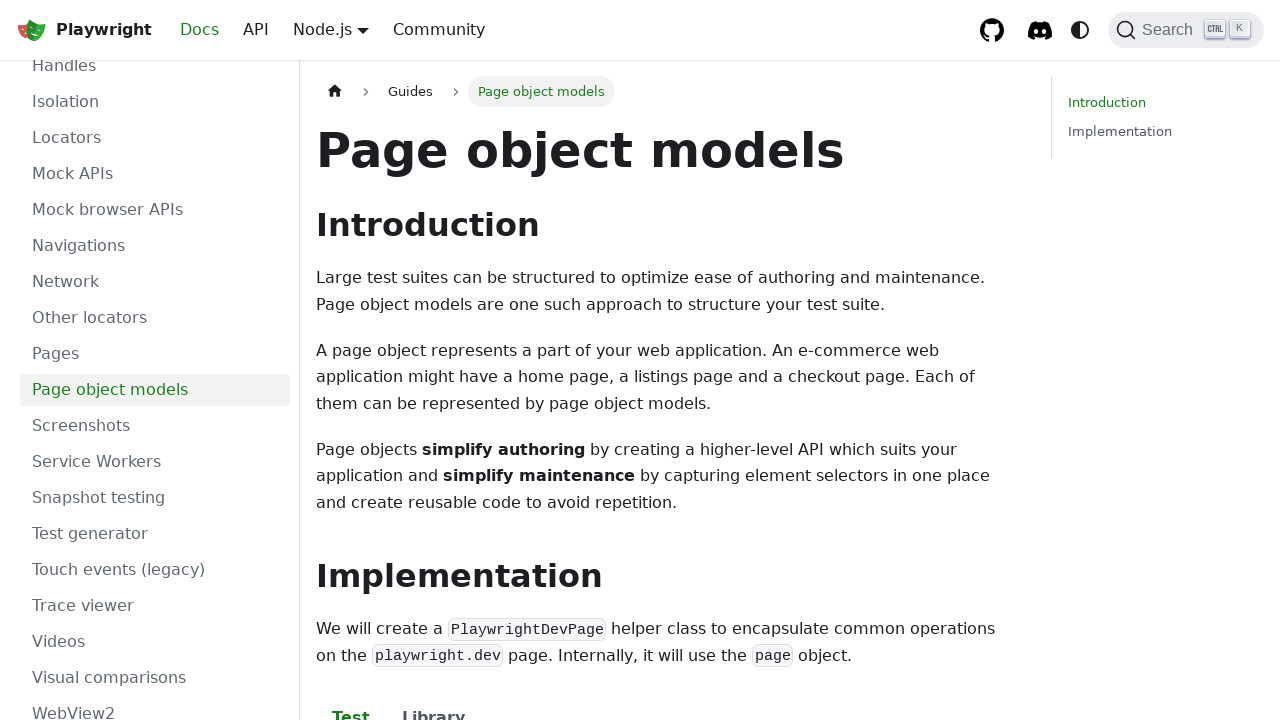

Page Object Model article content loaded
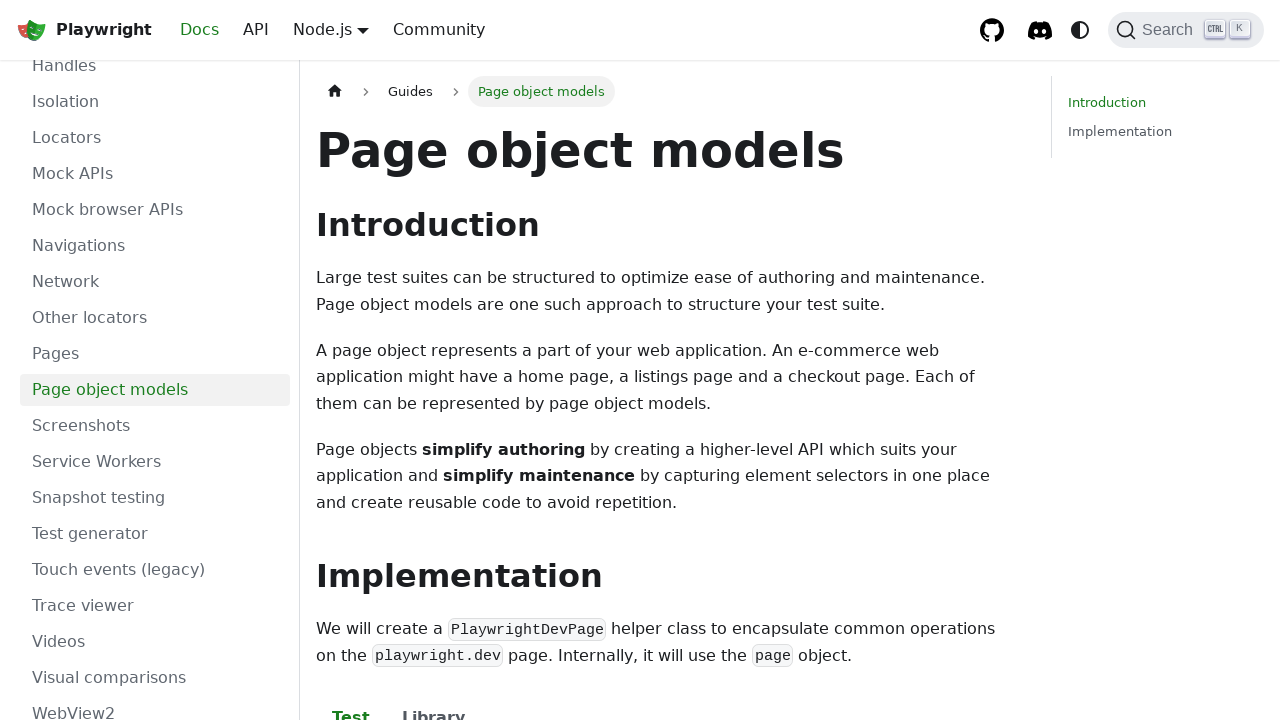

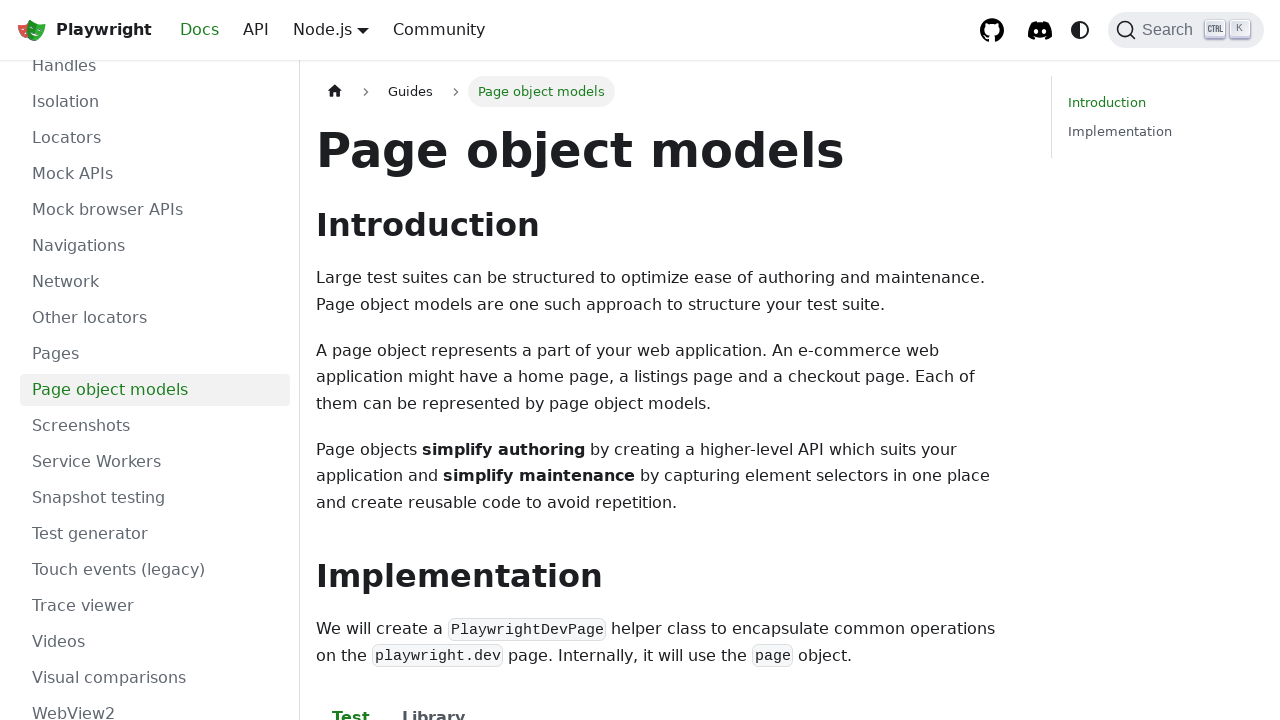